Tests JavaScript alert handling by clicking a button that triggers a JS alert and accepting it, then verifying the result message

Starting URL: https://the-internet.herokuapp.com/javascript_alerts

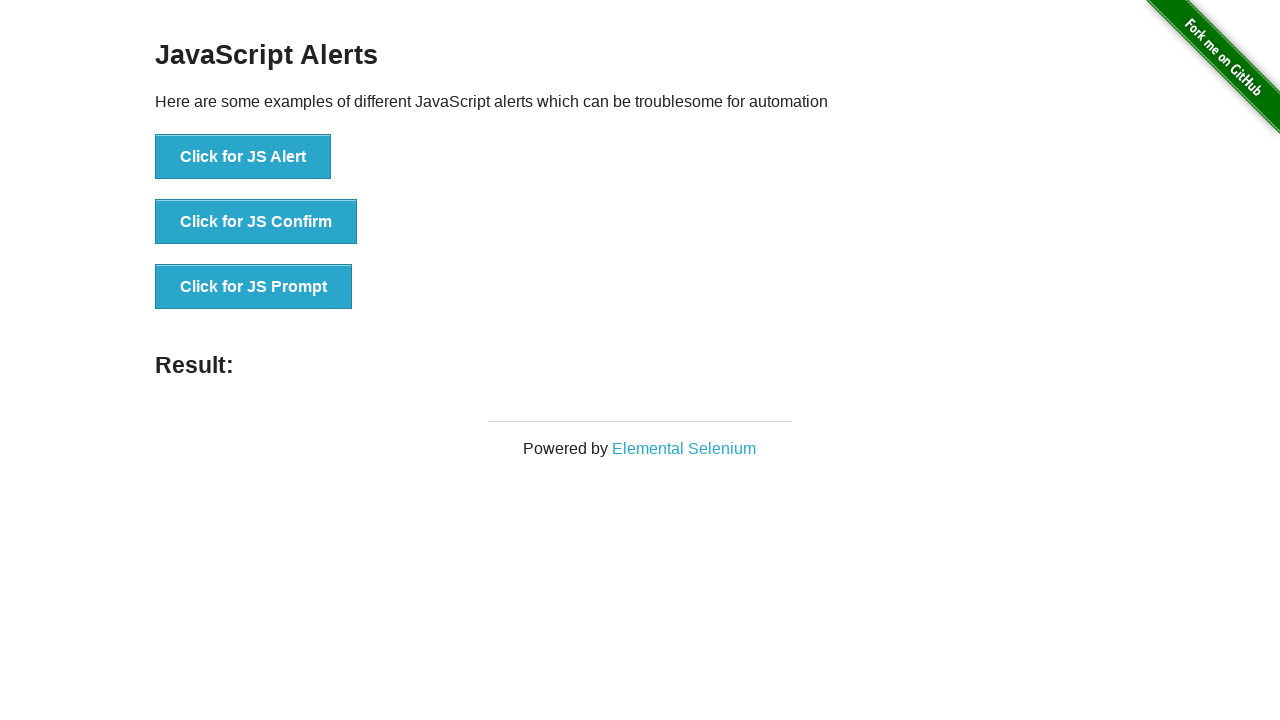

Clicked the 'Click for JS Alert' button to trigger JavaScript alert at (243, 157) on xpath=//button[text()='Click for JS Alert']
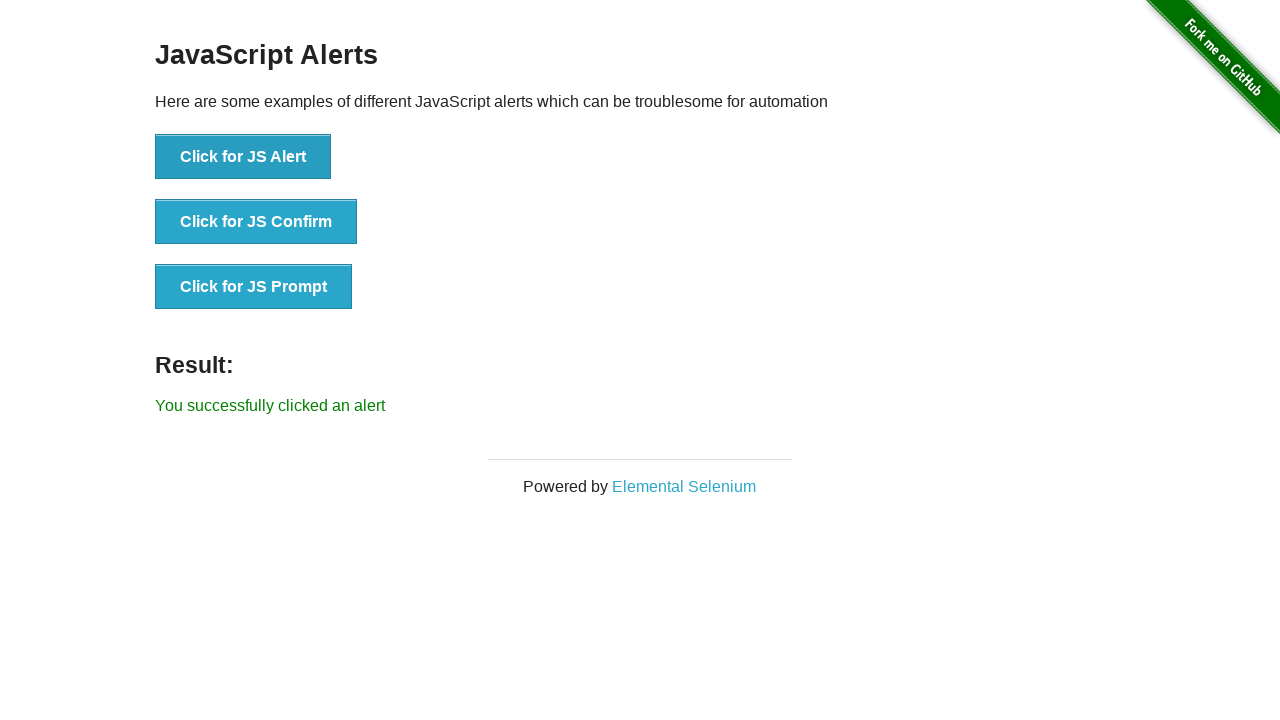

Set up dialog handler to accept alerts
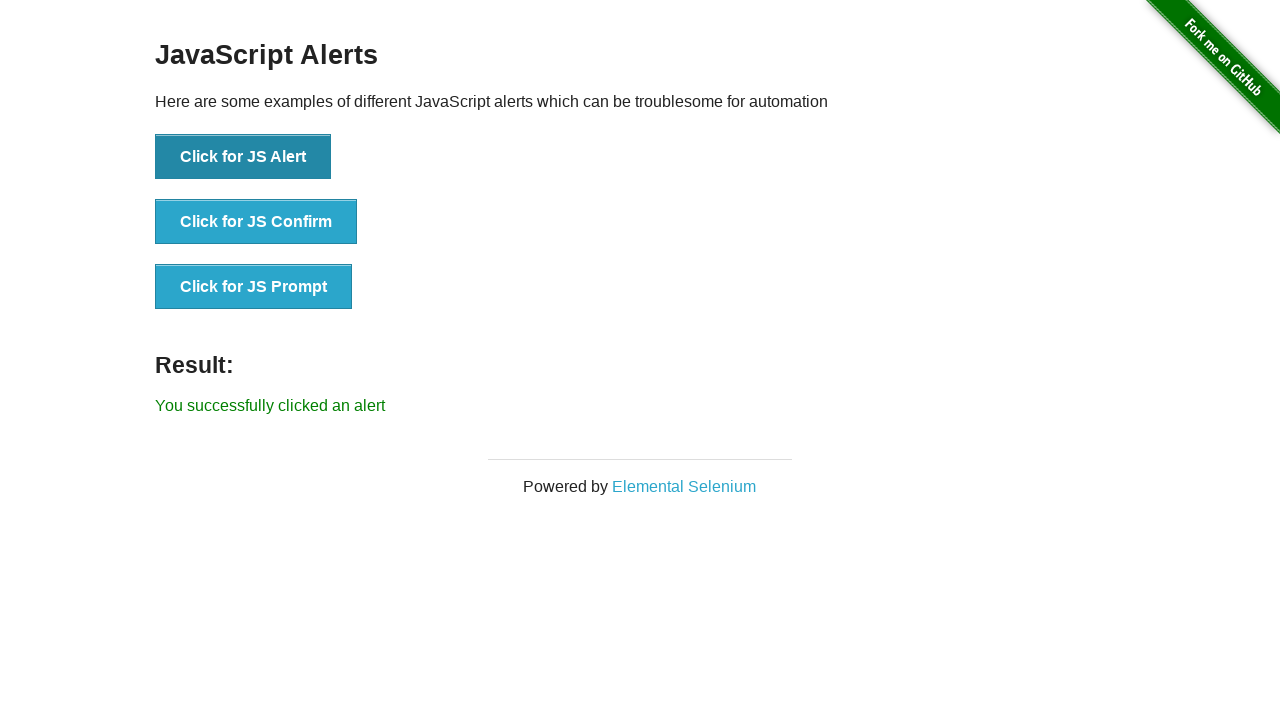

Clicked the 'Click for JS Alert' button and accepted the alert dialog at (243, 157) on xpath=//button[text()='Click for JS Alert']
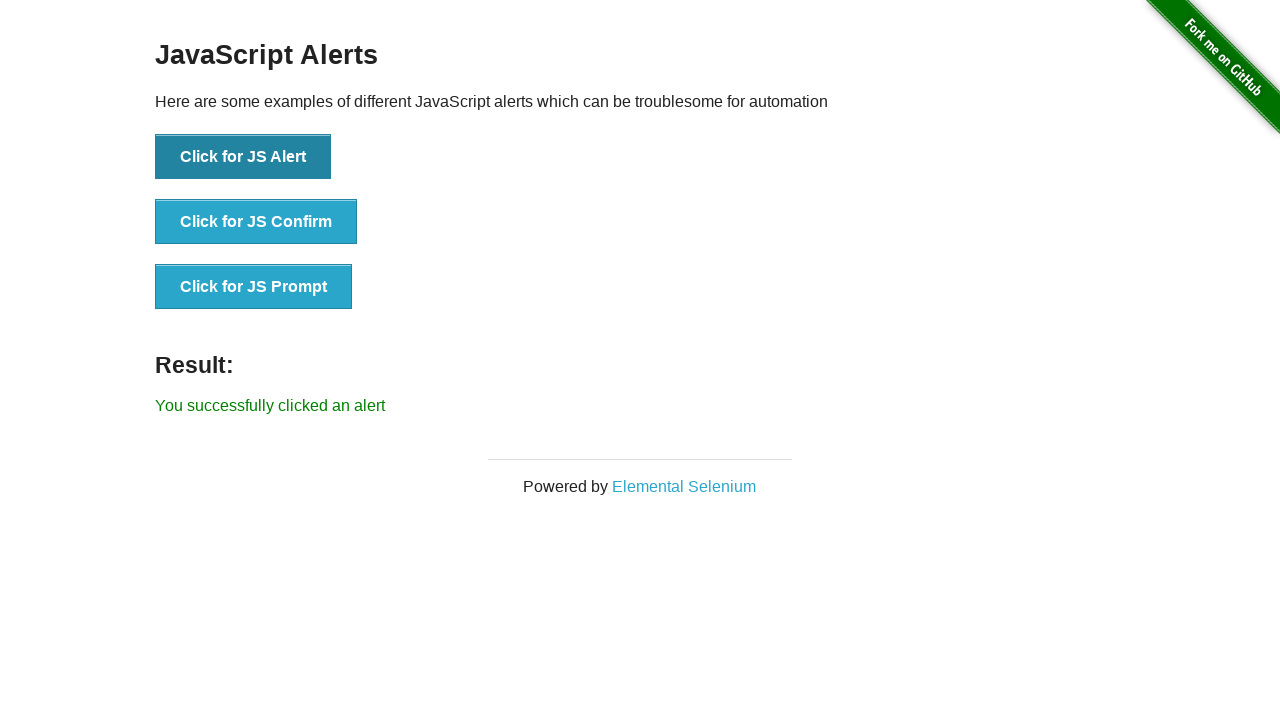

Waited for result message element to load
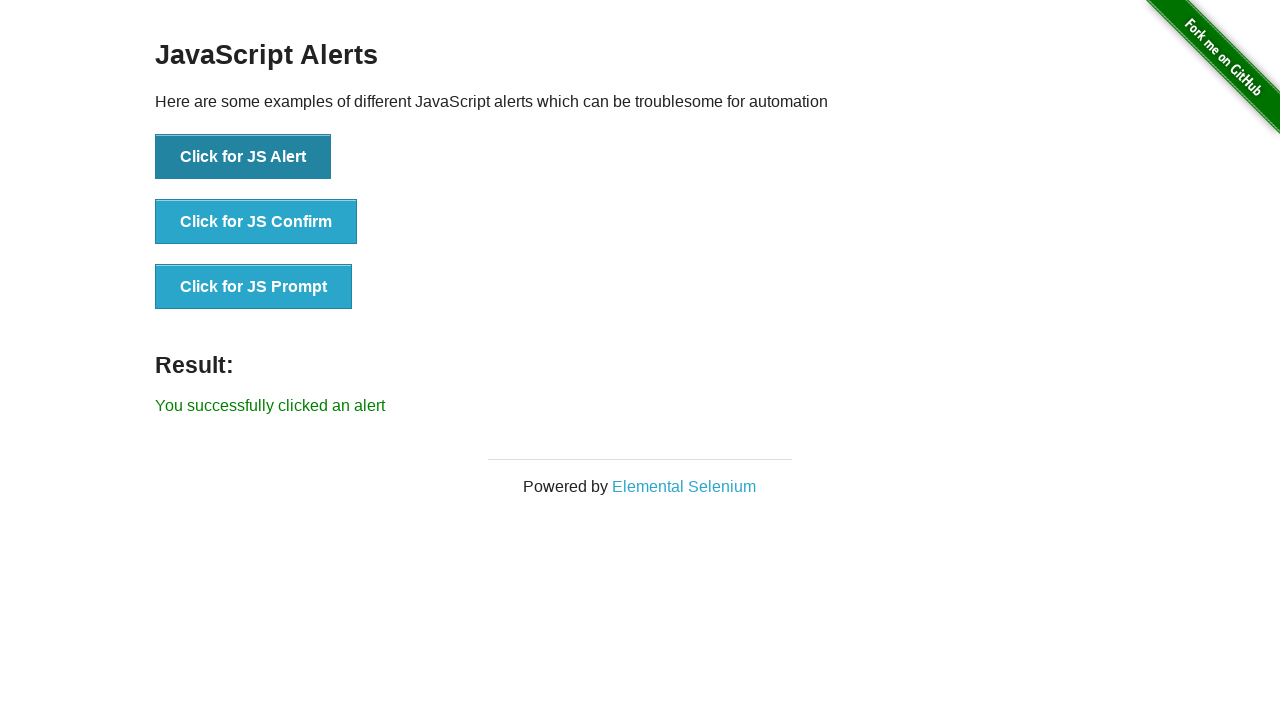

Verified result message displays 'You successfully clicked an alert'
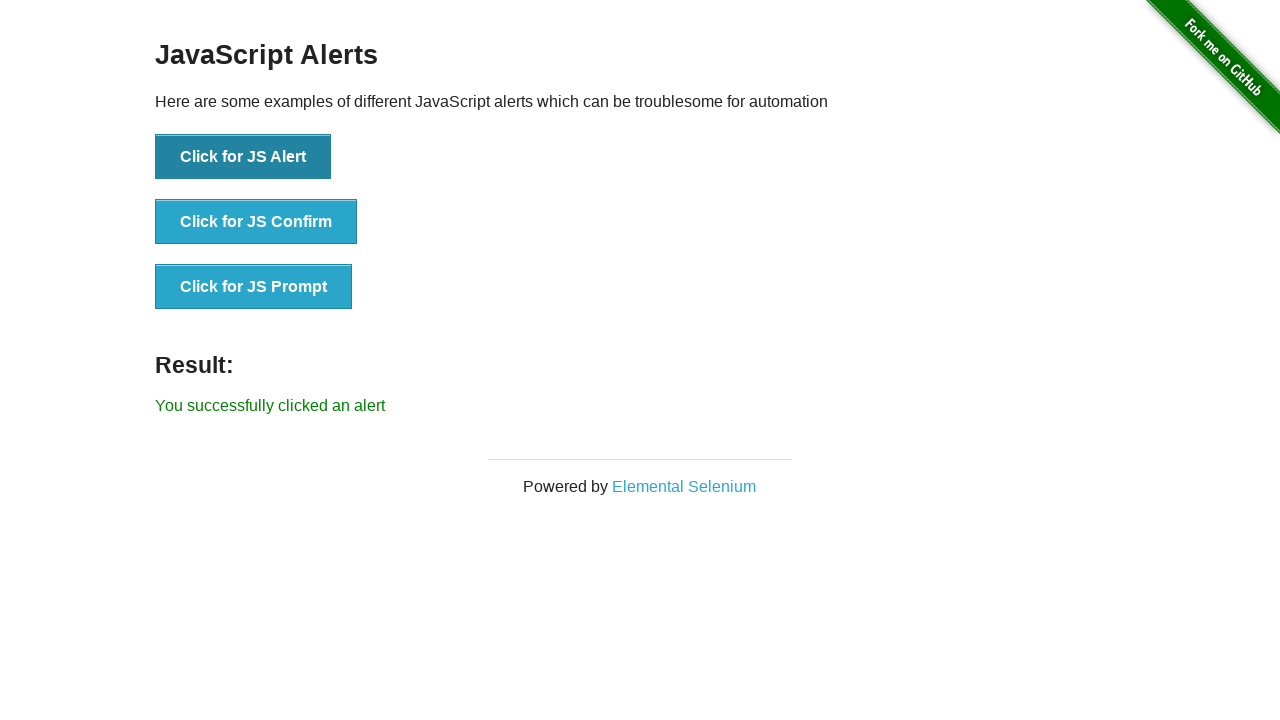

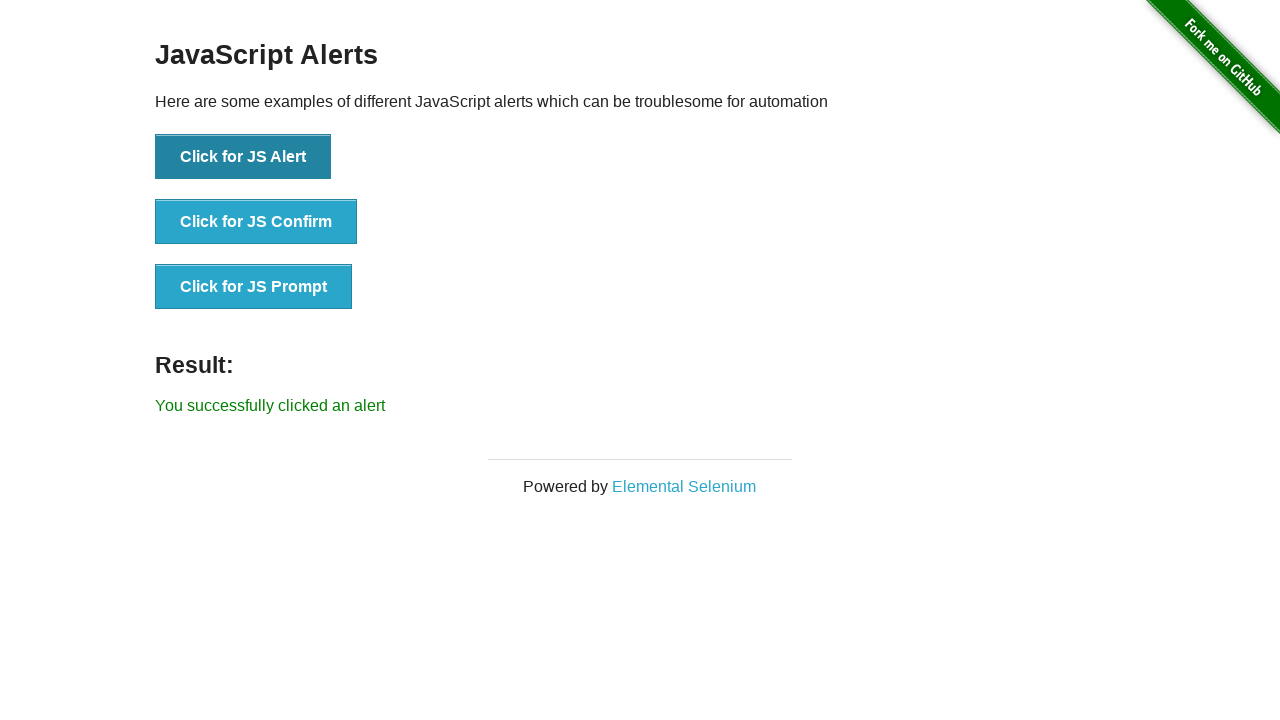